Navigates to a Selenium training course content page and maximizes the browser window to verify the page loads correctly.

Starting URL: http://www.greenstechnologys.com/selenium-course-content.html

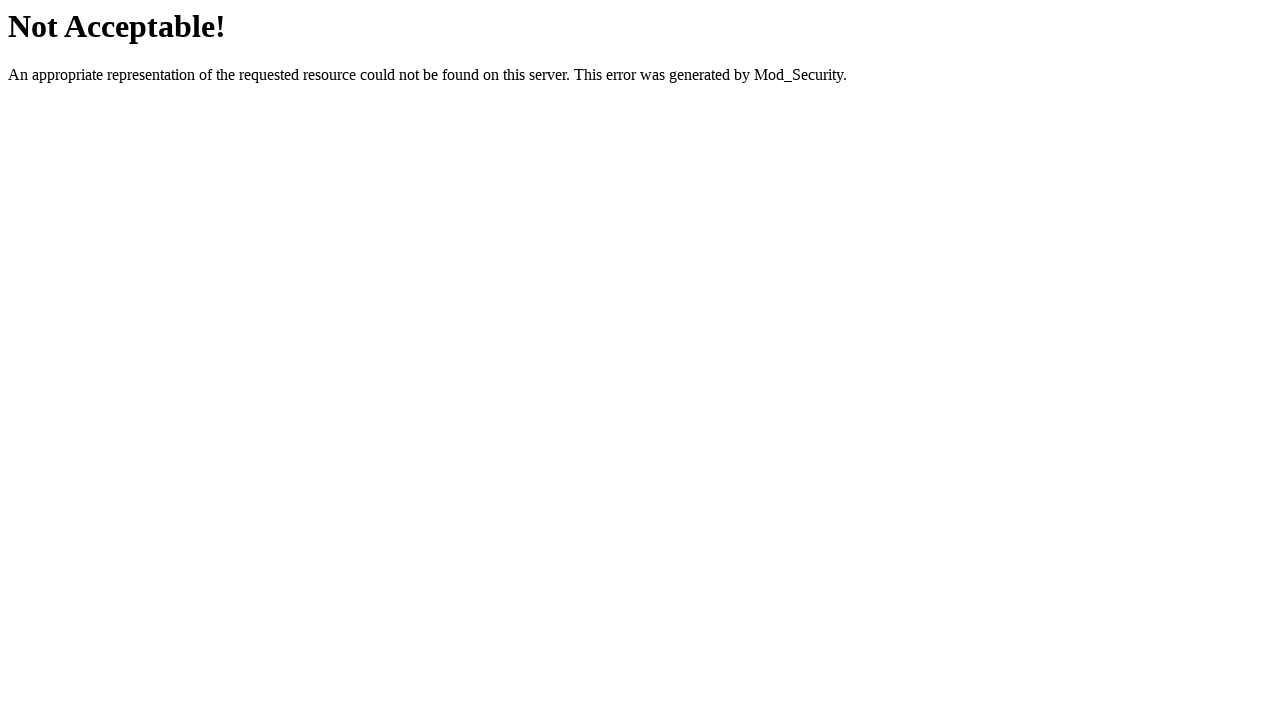

Navigated to Selenium course content page
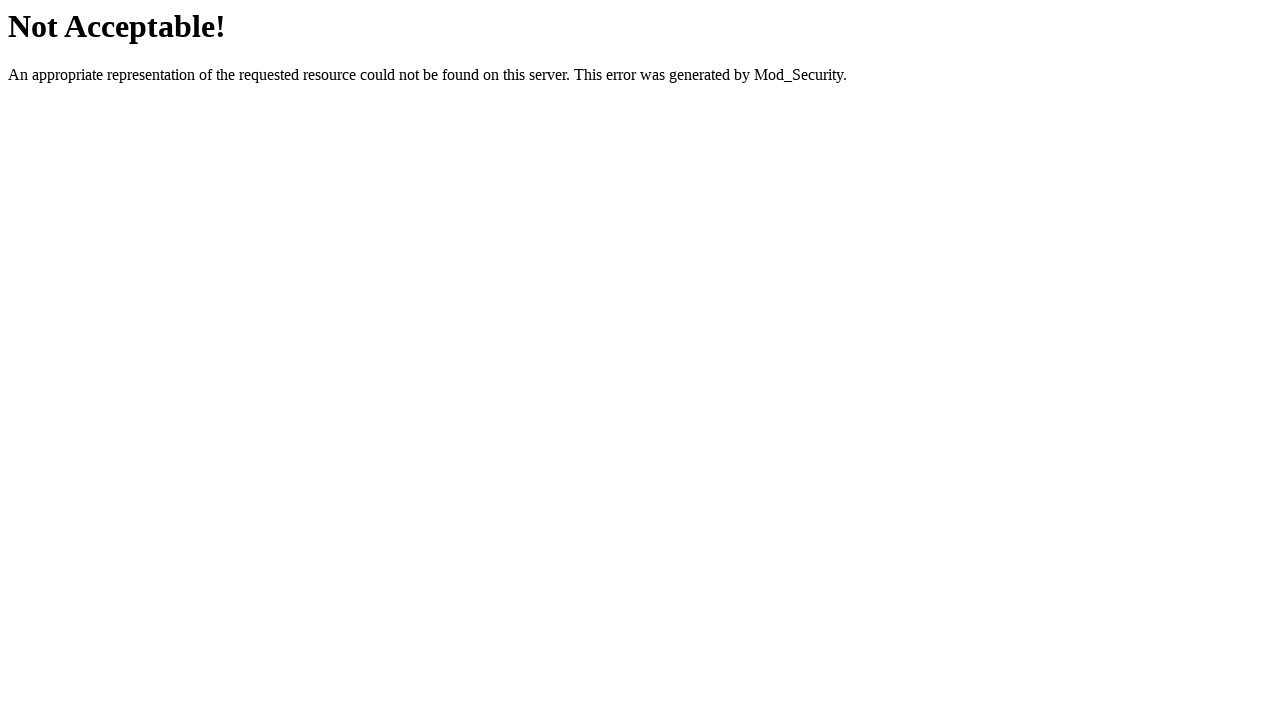

Set viewport size to 1920x1080 to maximize browser window
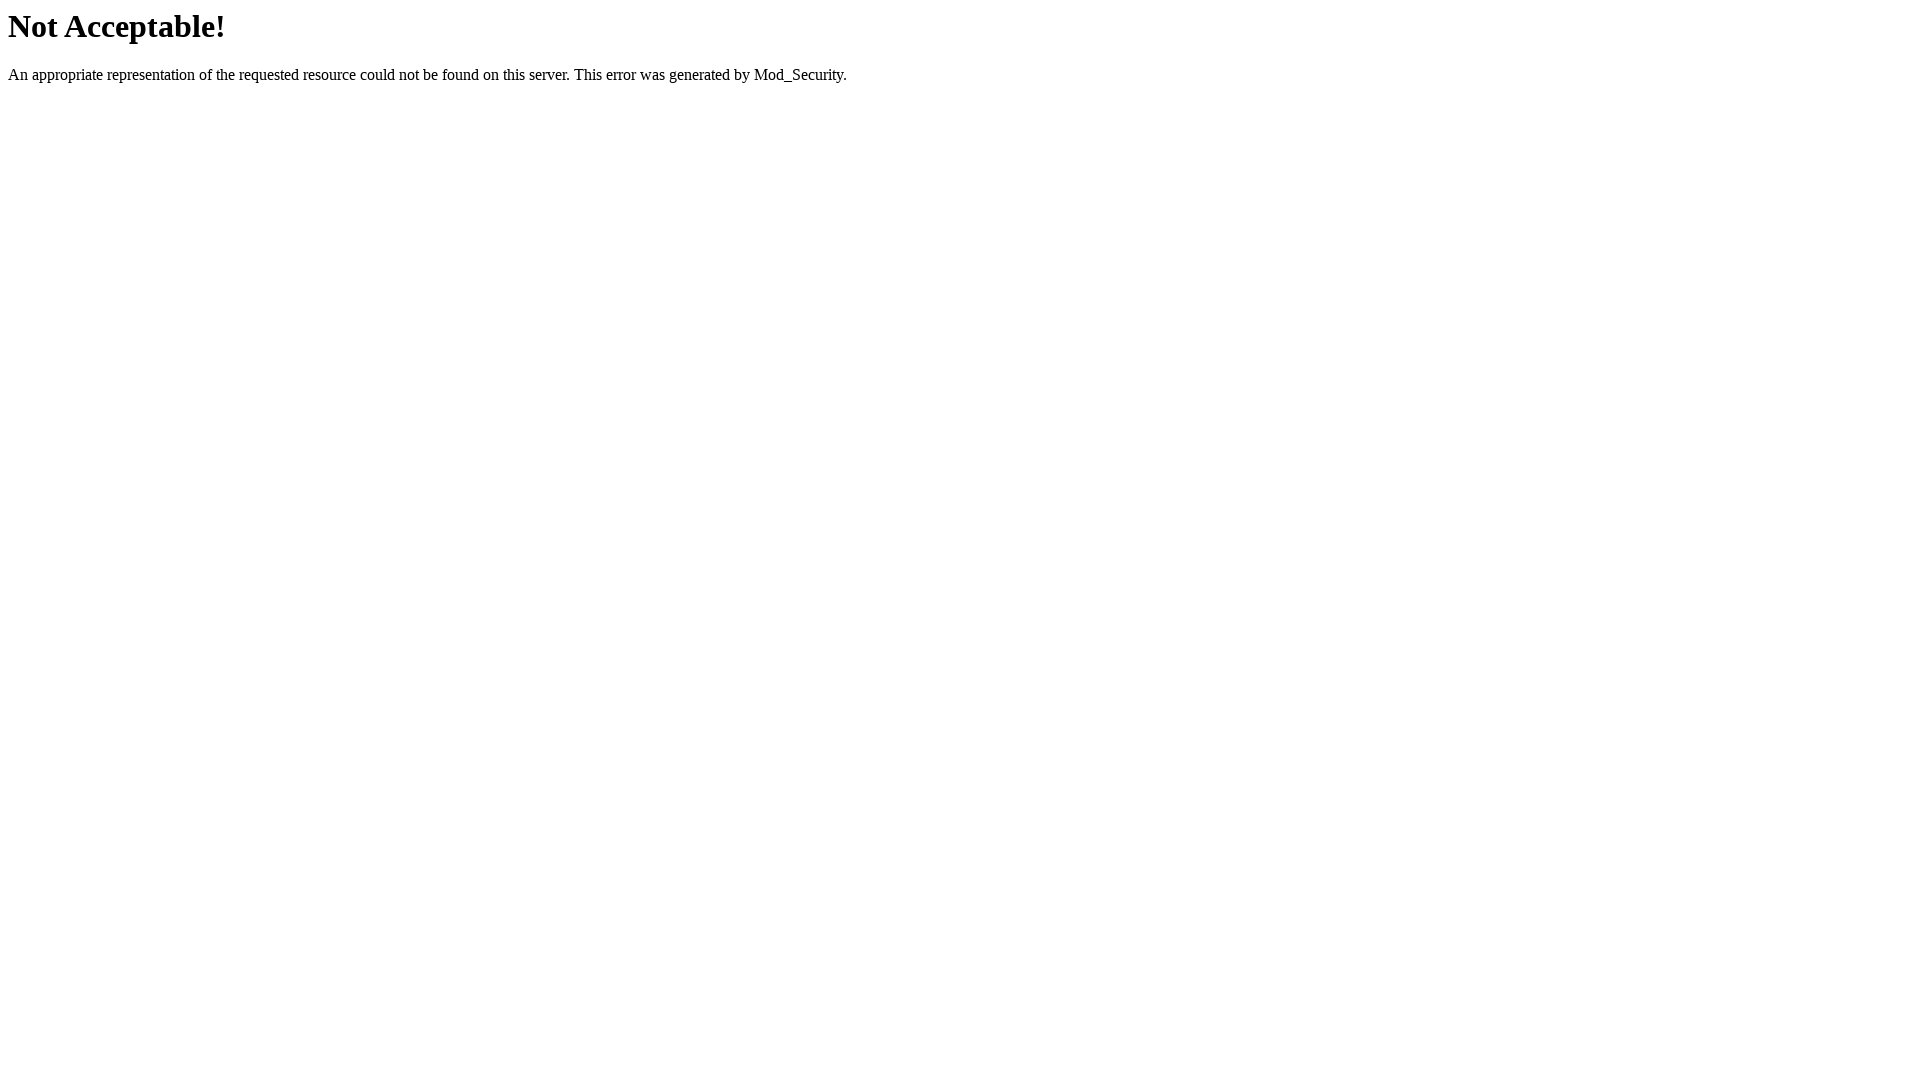

Page fully loaded and ready
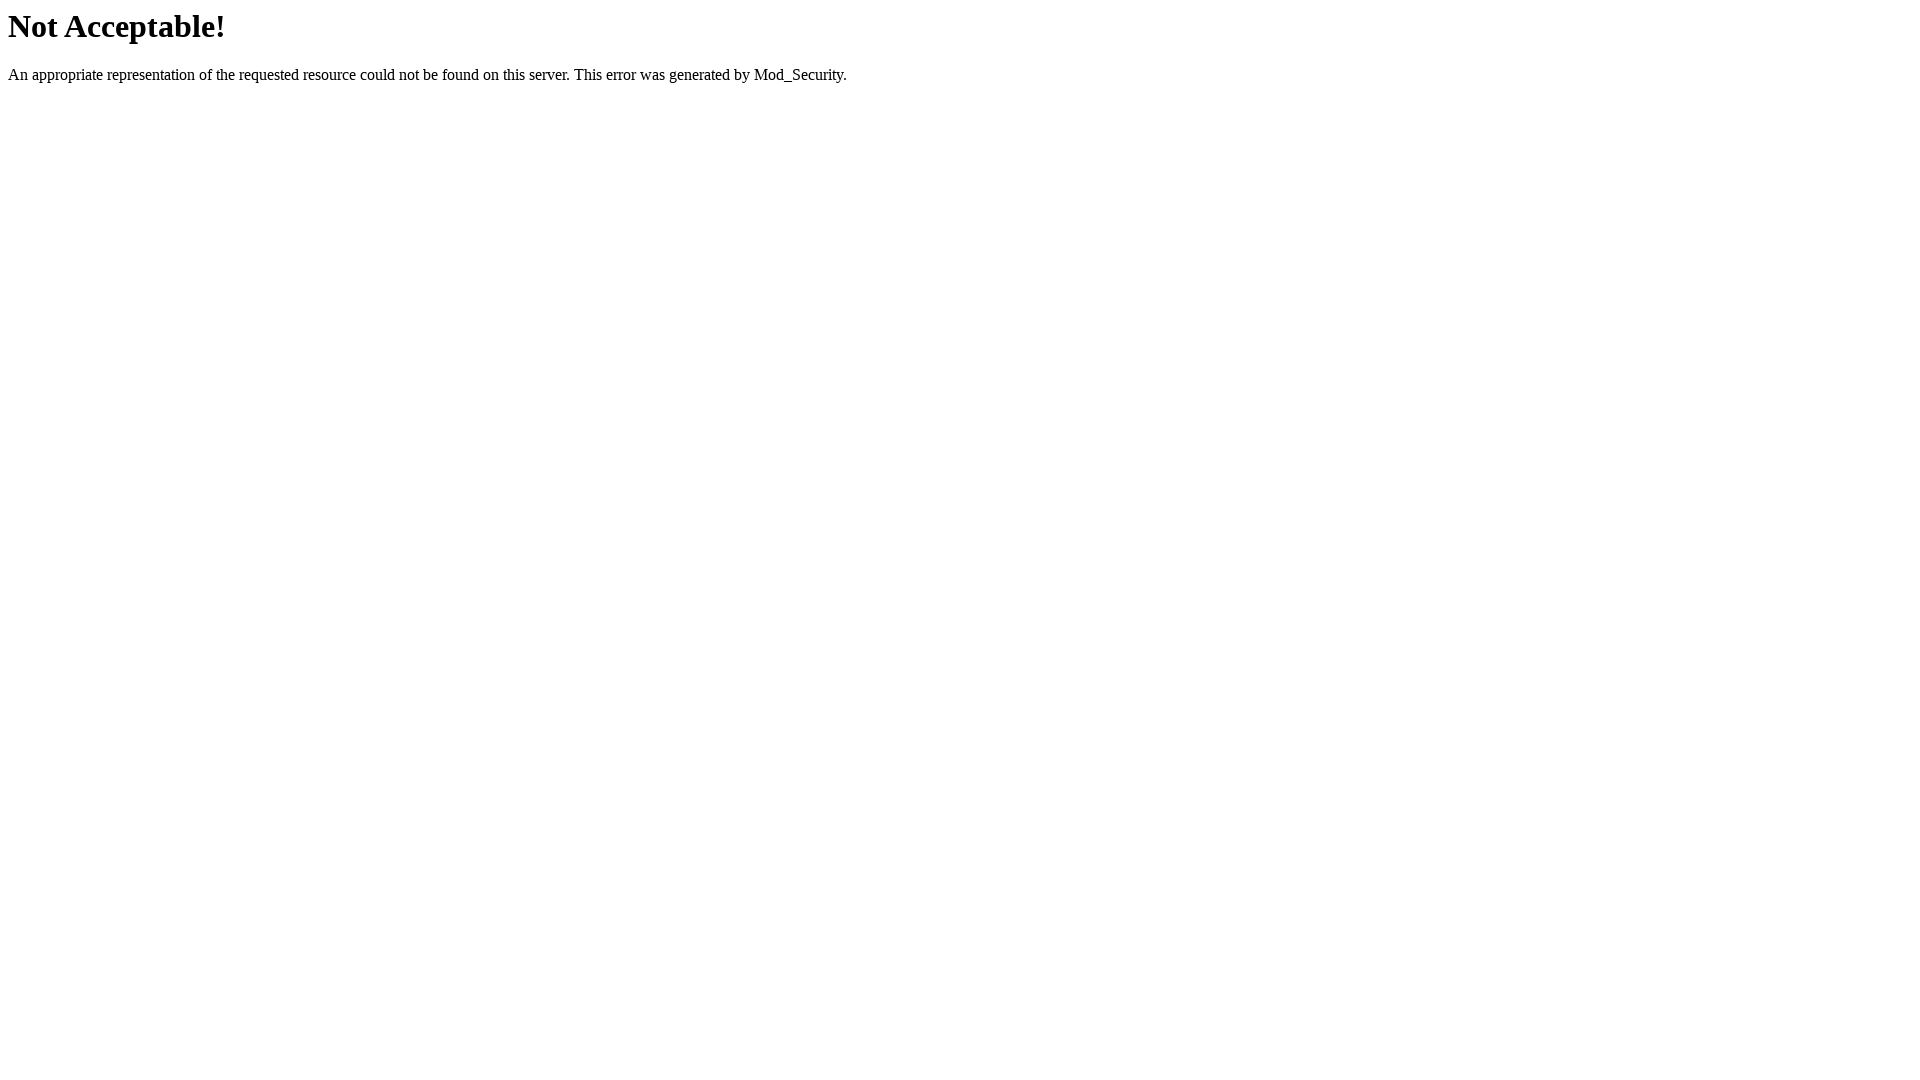

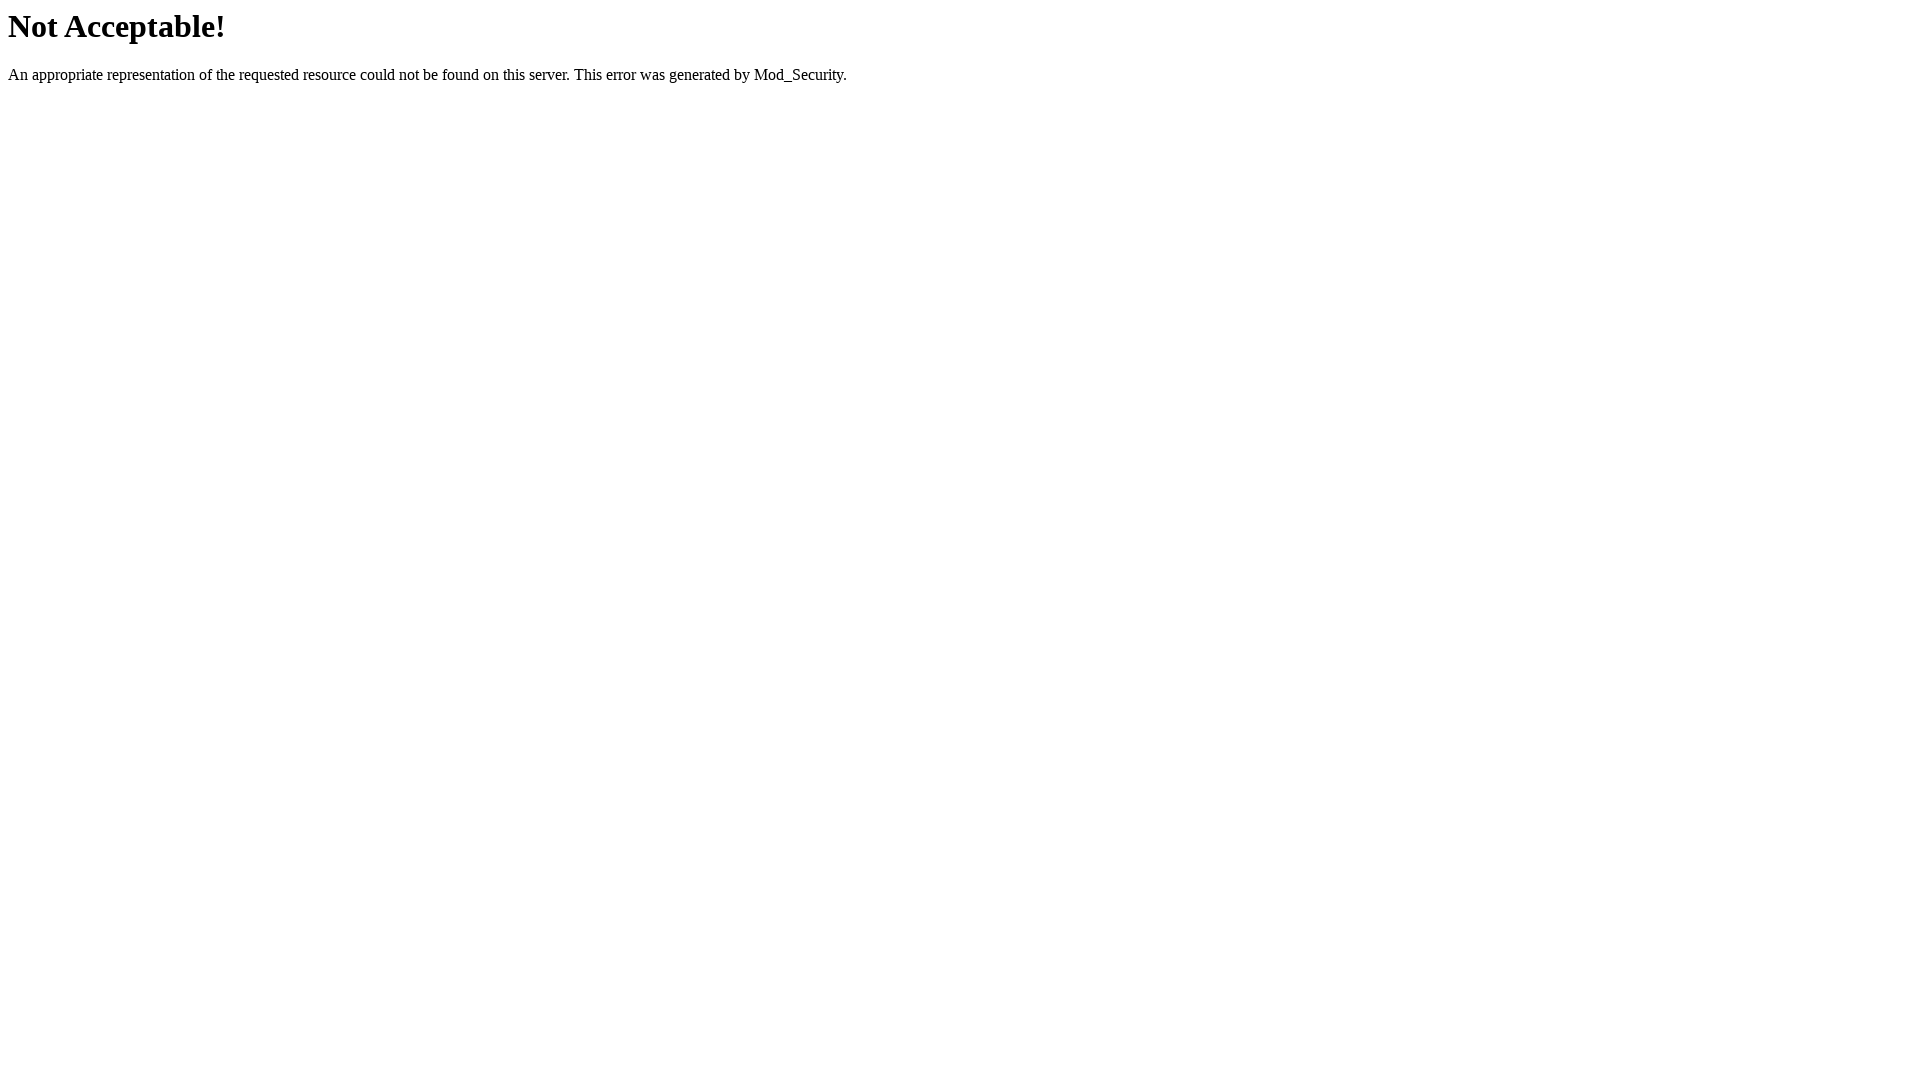